Tests handling a confirmation dialog by clicking a button that triggers the confirm dialog, accepting it, and verifying the result message

Starting URL: https://testautomationpractice.blogspot.com/

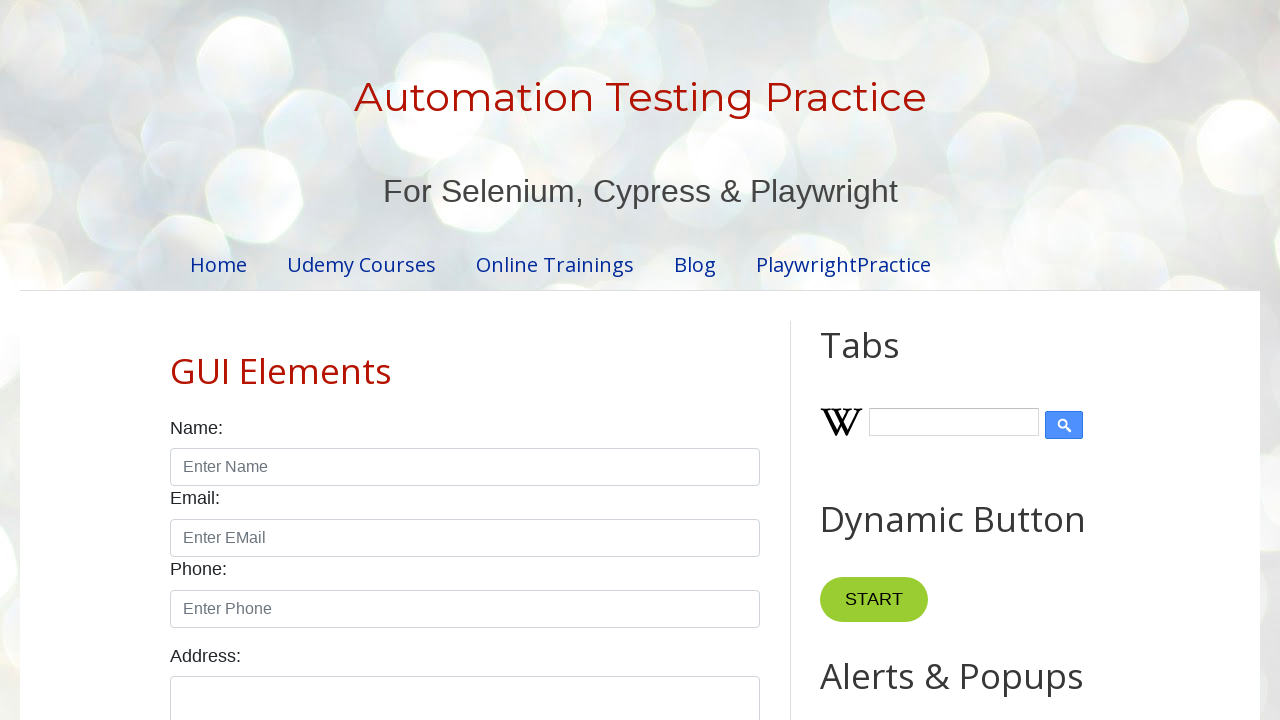

Registered dialog handler to accept confirmation dialogs
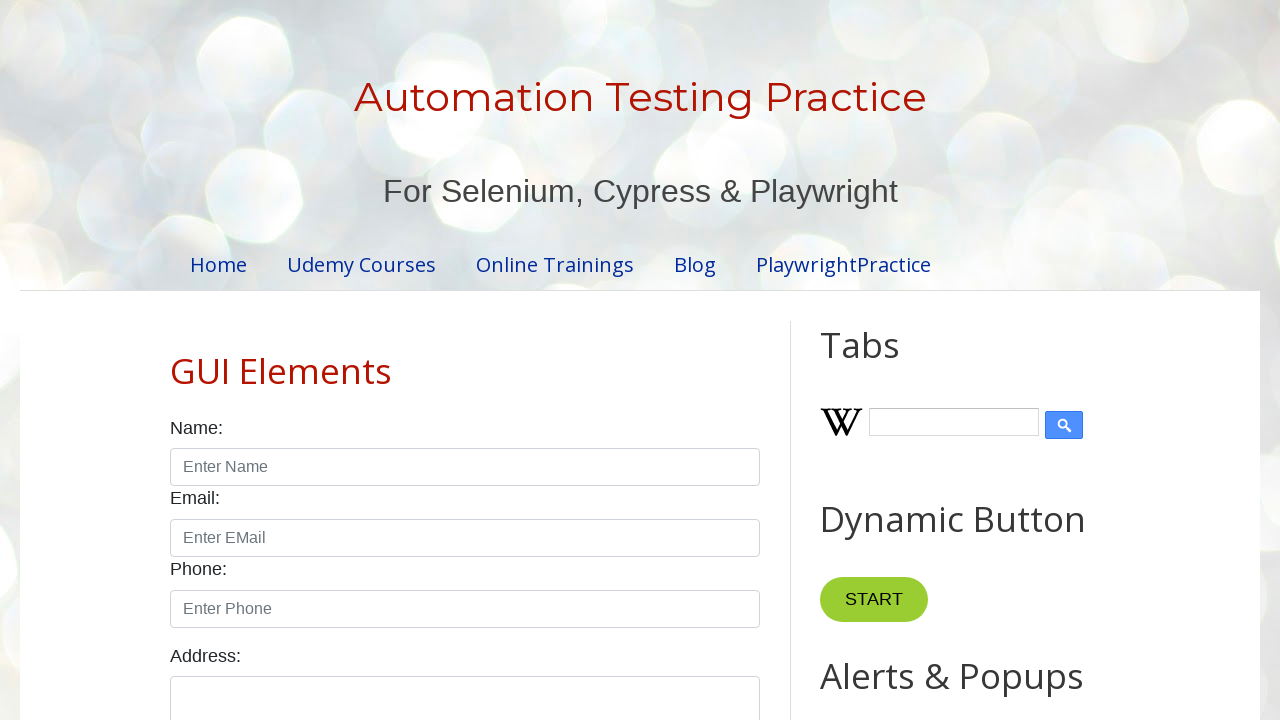

Clicked Confirmation Alert button to trigger confirmation dialog at (912, 360) on xpath=//button[normalize-space()='Confirmation Alert']
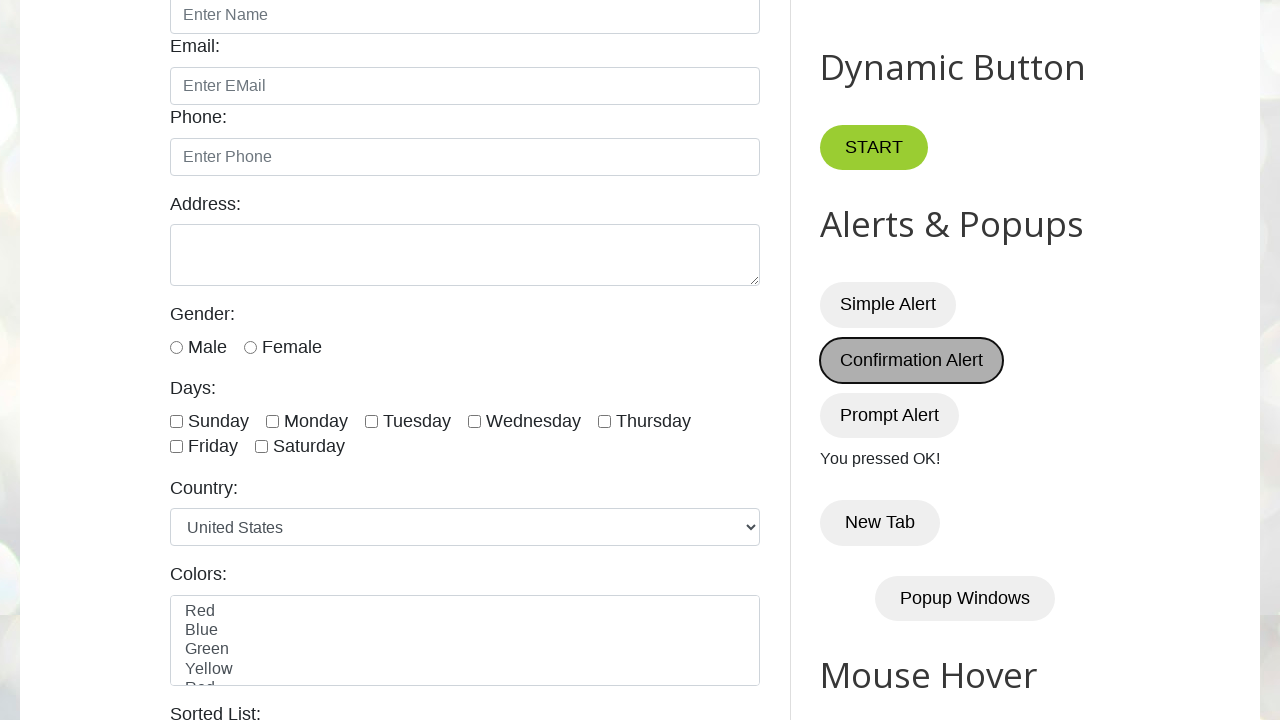

Confirmation dialog was accepted and result message appeared
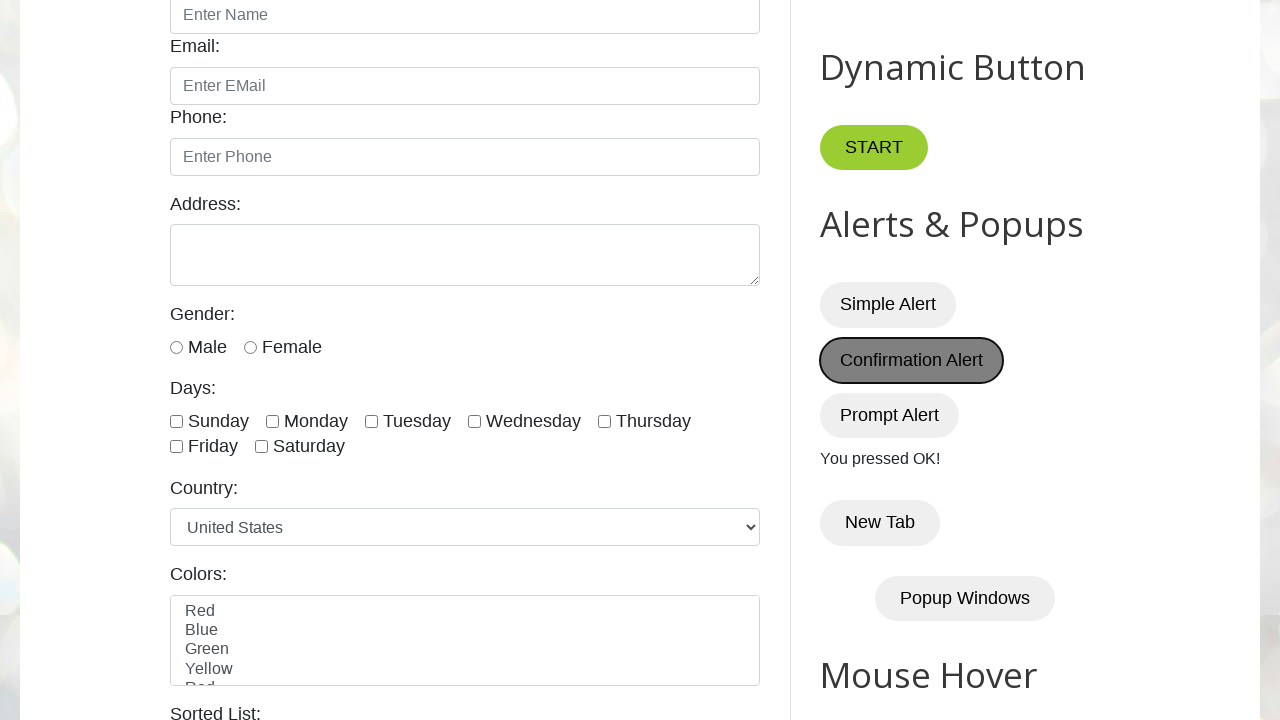

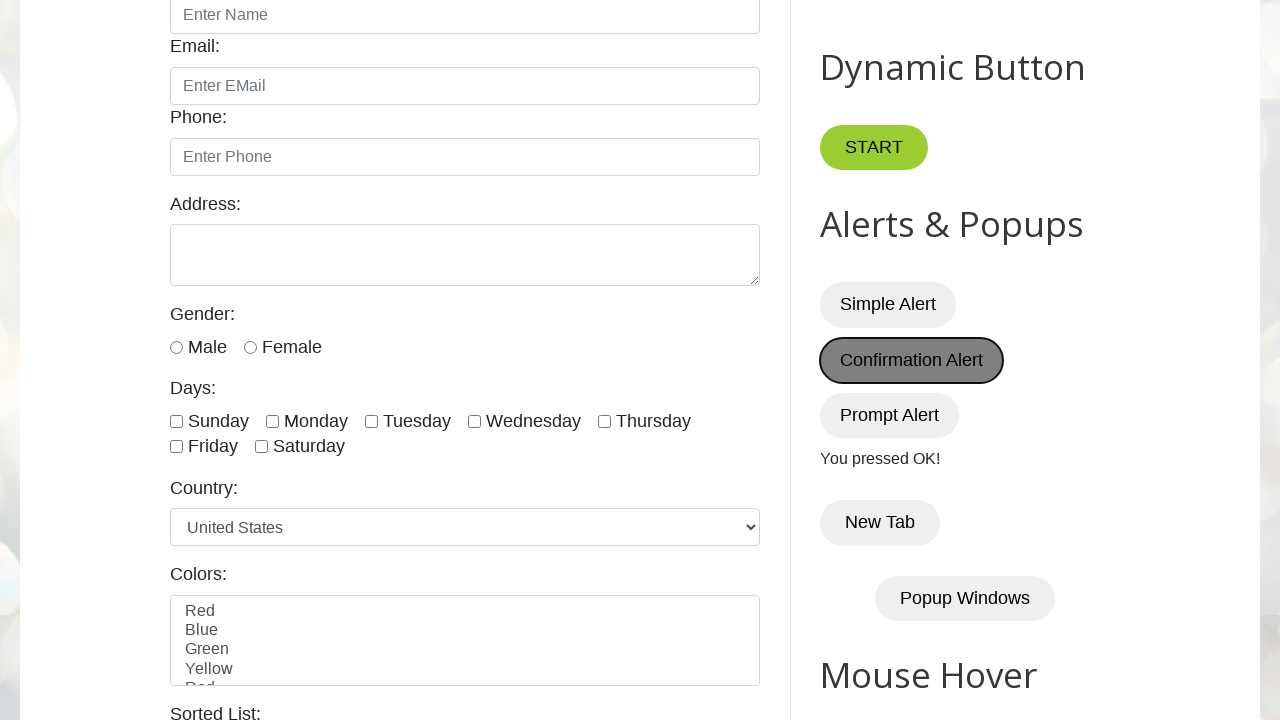